Tests iframe interaction by clearing text within an iframe editor and typing new content, then clicks on an external link

Starting URL: https://the-internet.herokuapp.com/iframe

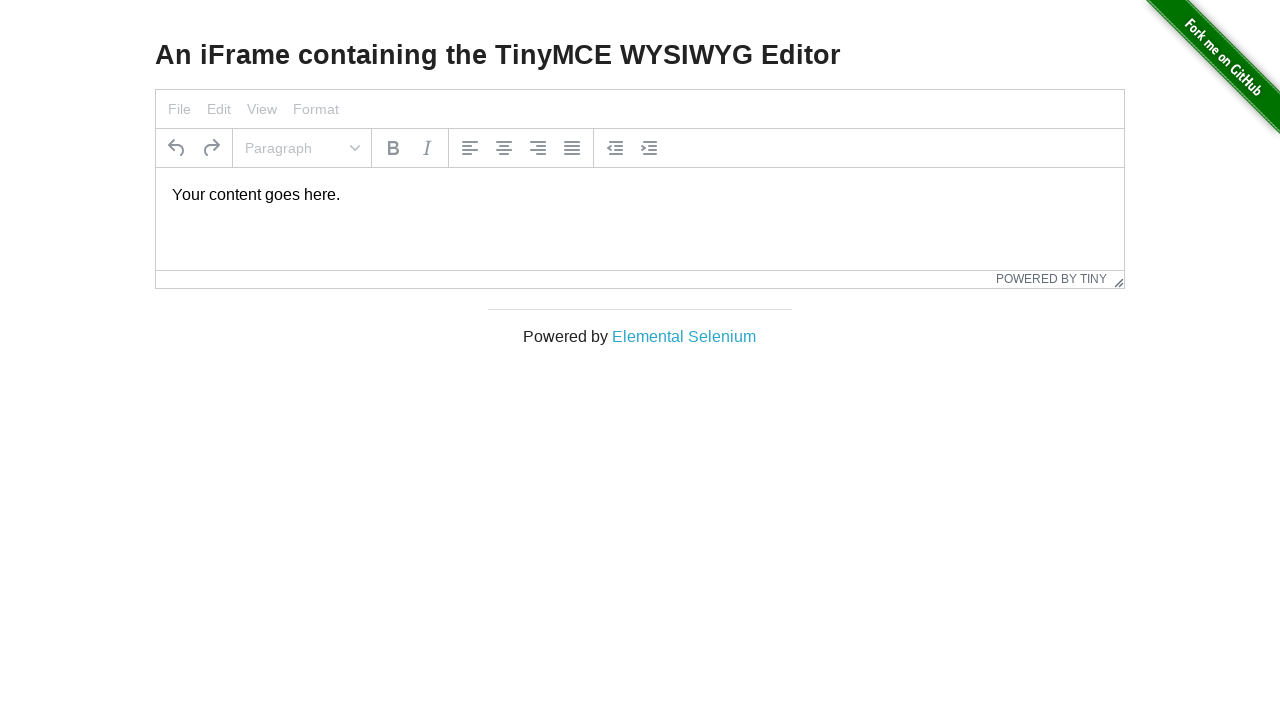

Waited for Editor heading to load
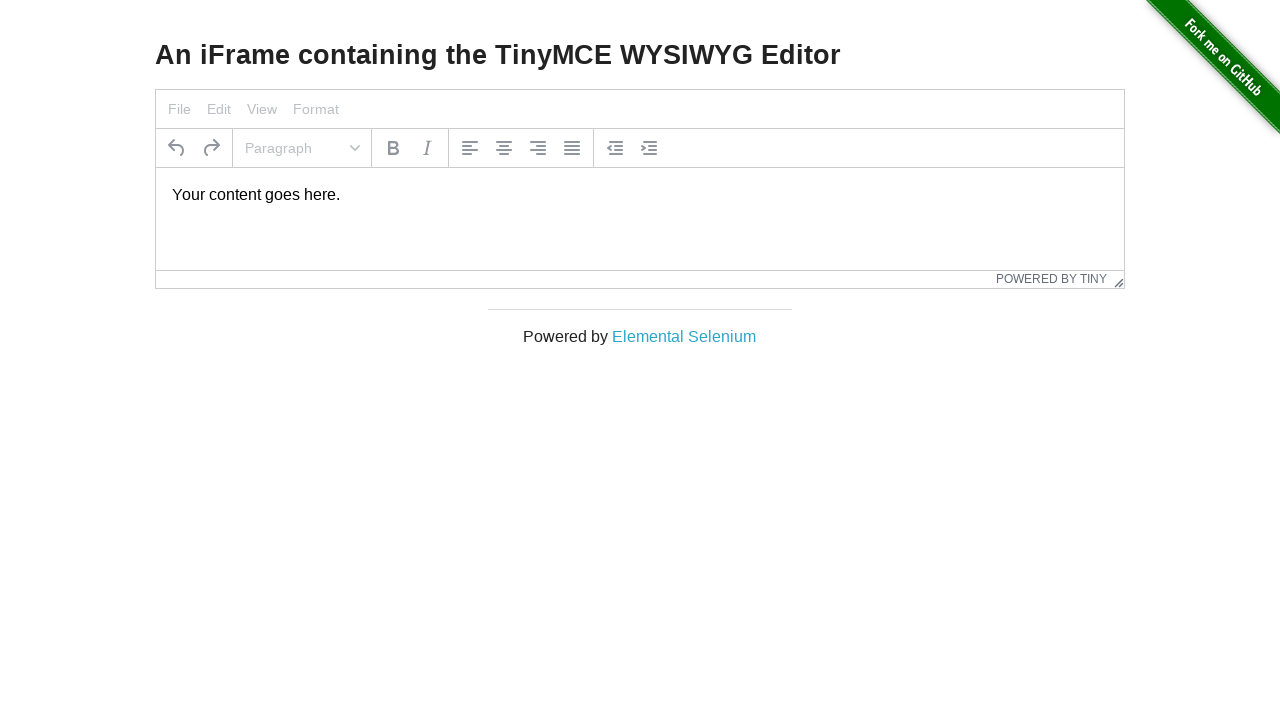

Located the iframe editor element
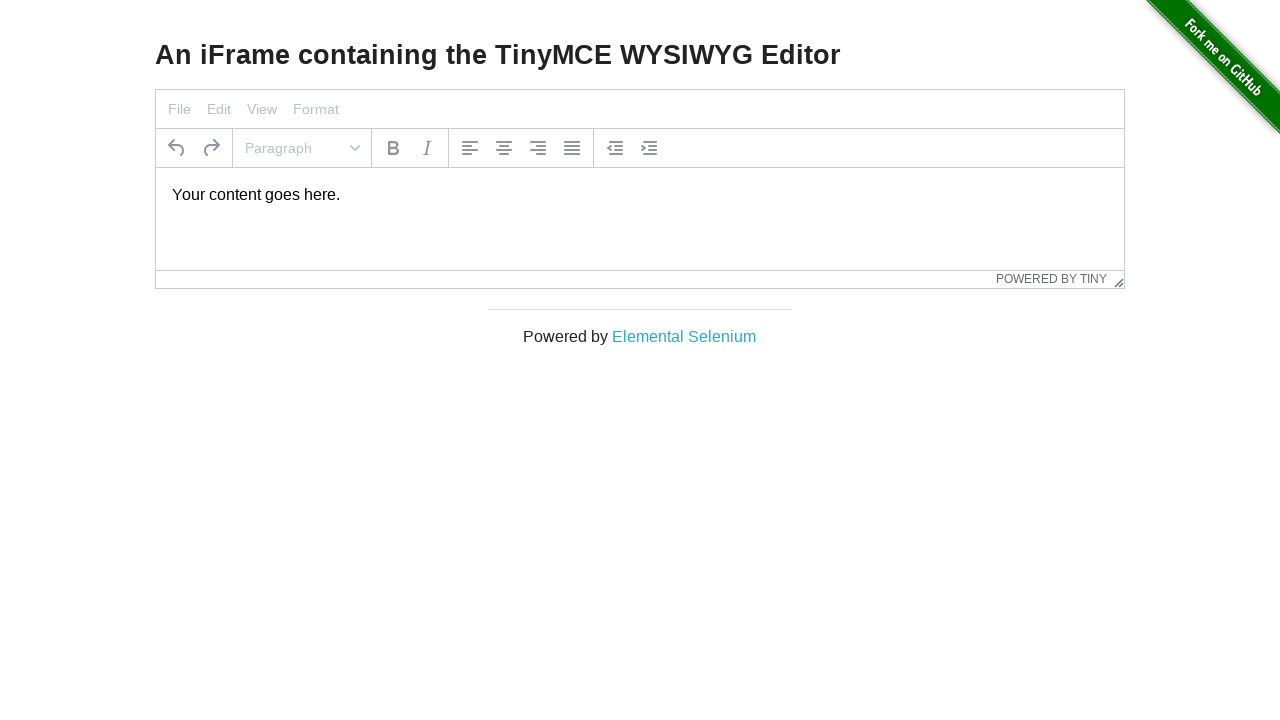

Clicked on paragraph inside iframe to focus editor at (640, 195) on #mce_0_ifr >> internal:control=enter-frame >> p
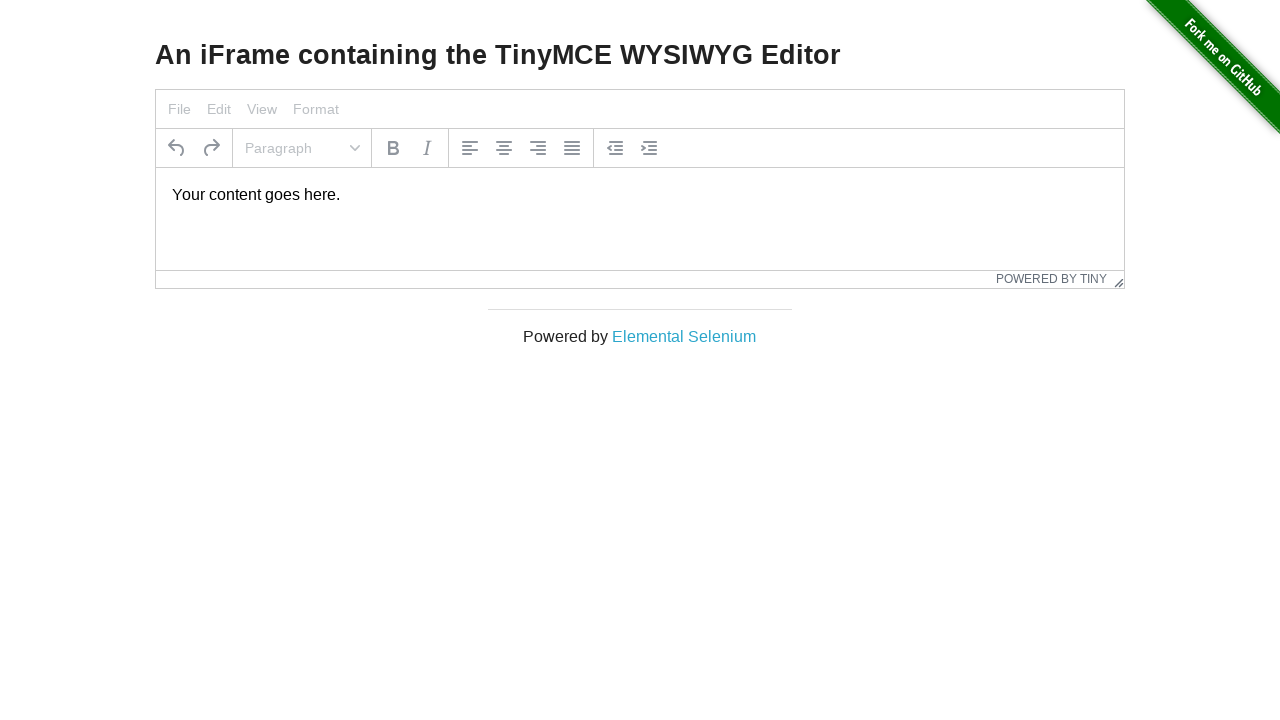

Selected all text in iframe editor
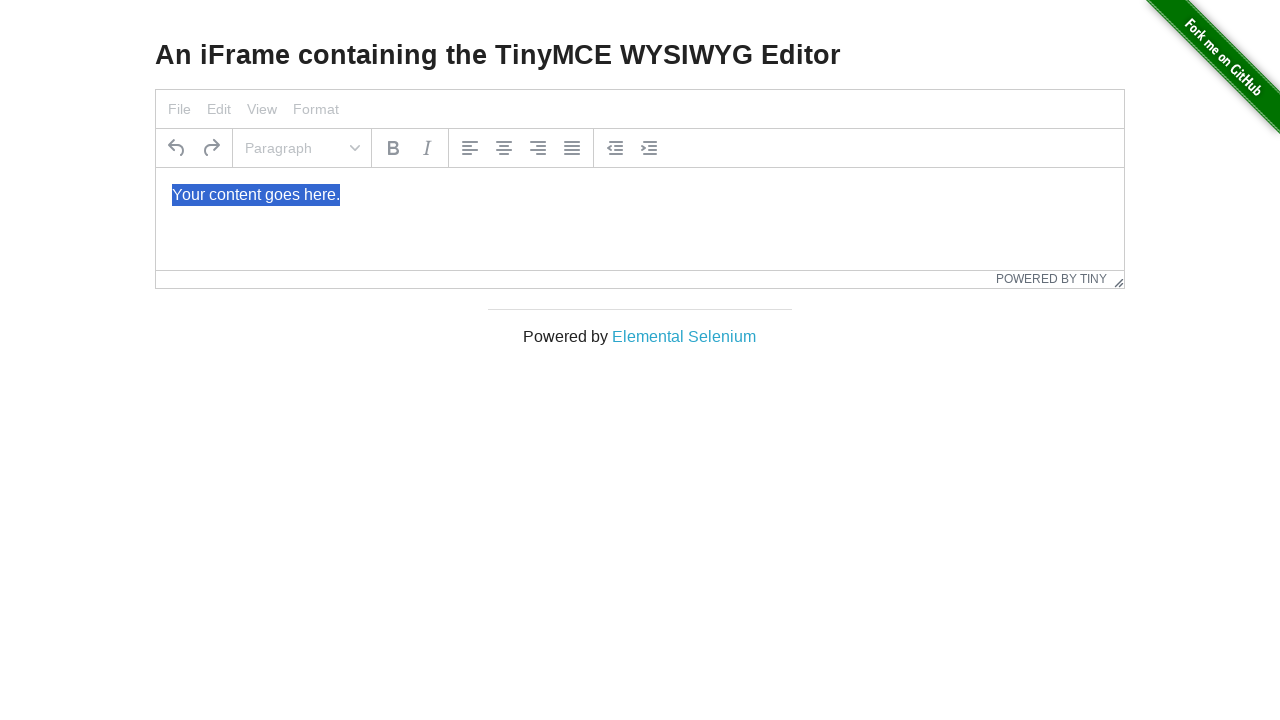

Cleared all text from iframe editor
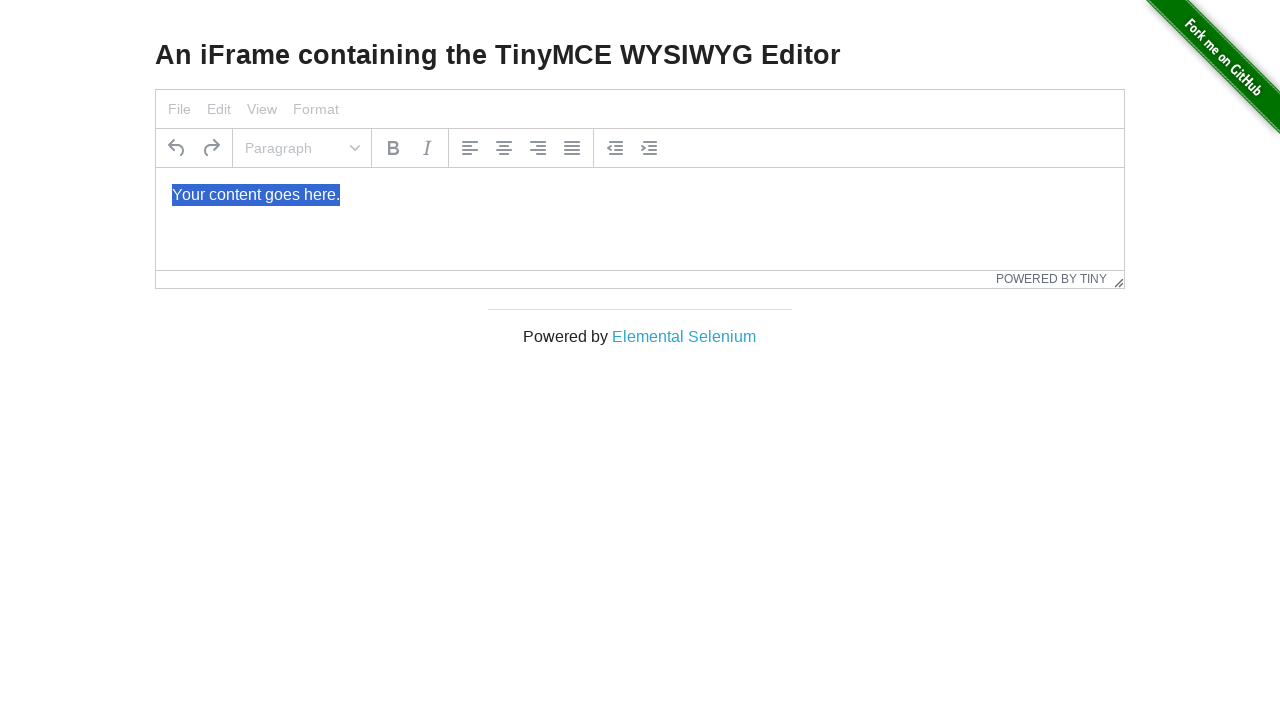

Typed 'ozgur kus' into iframe editor on #mce_0_ifr >> internal:control=enter-frame >> p
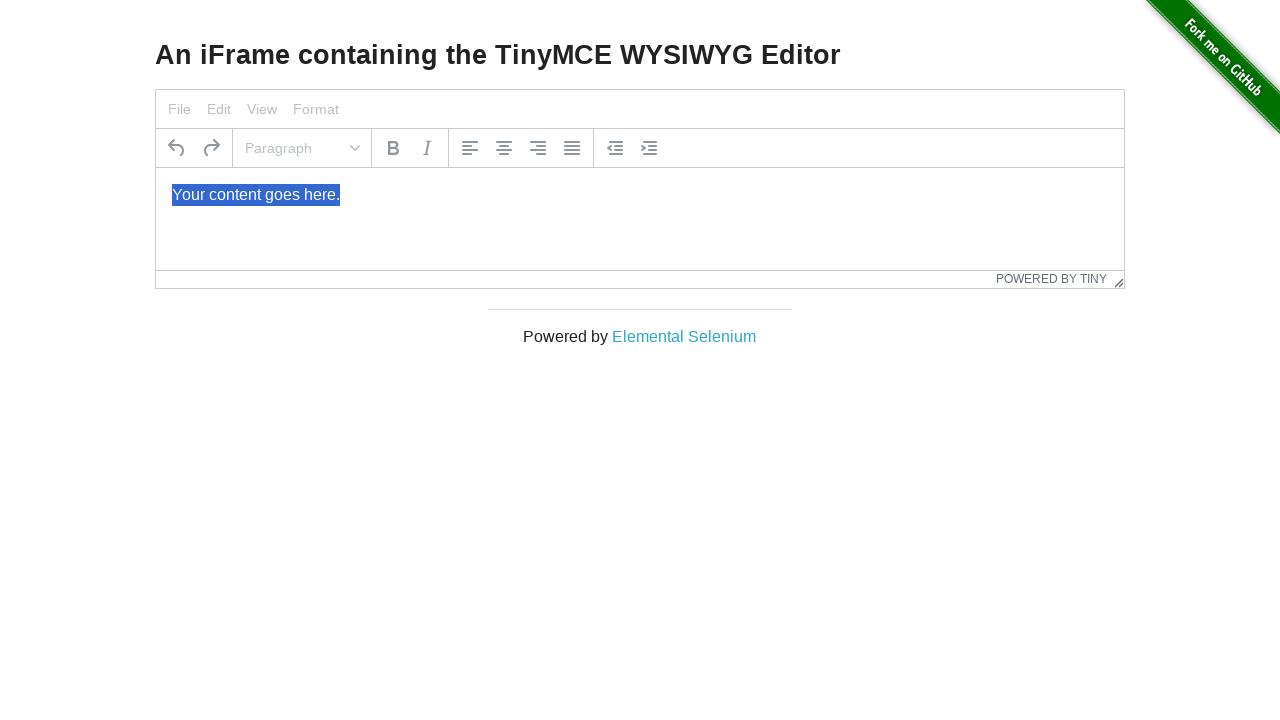

Clicked on Elemental Selenium link at (684, 336) on .large-4 > div > a
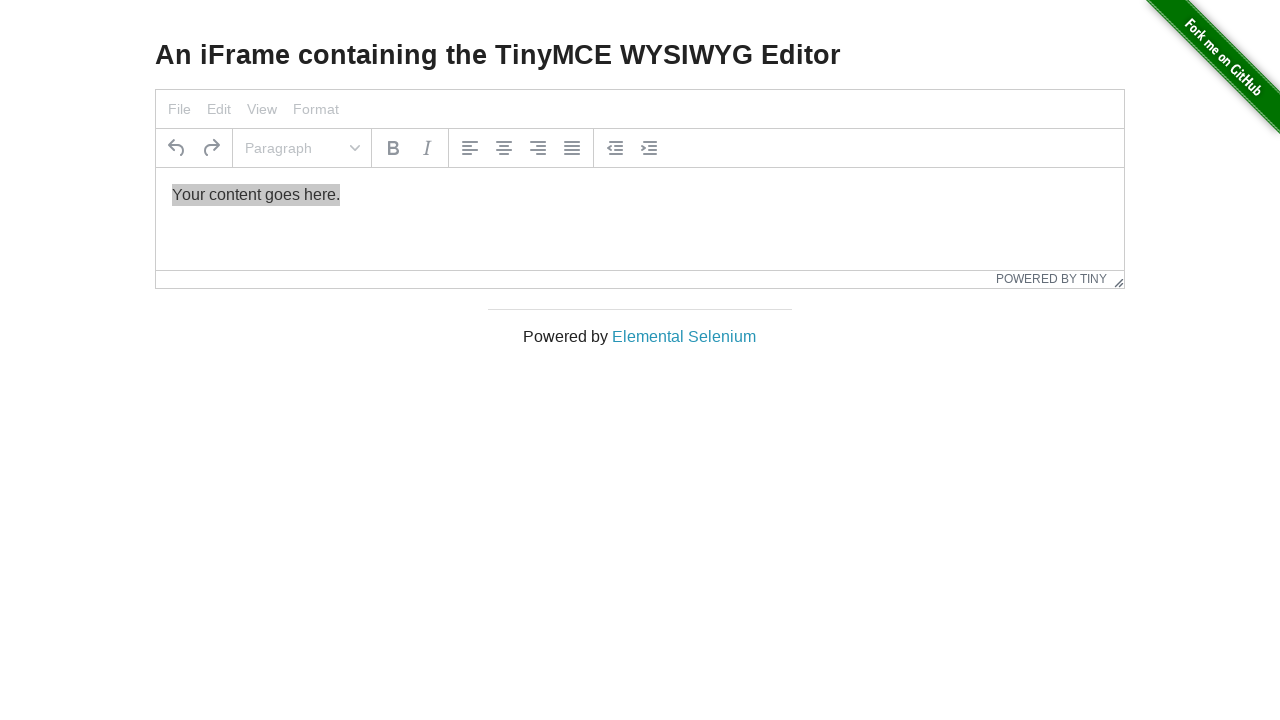

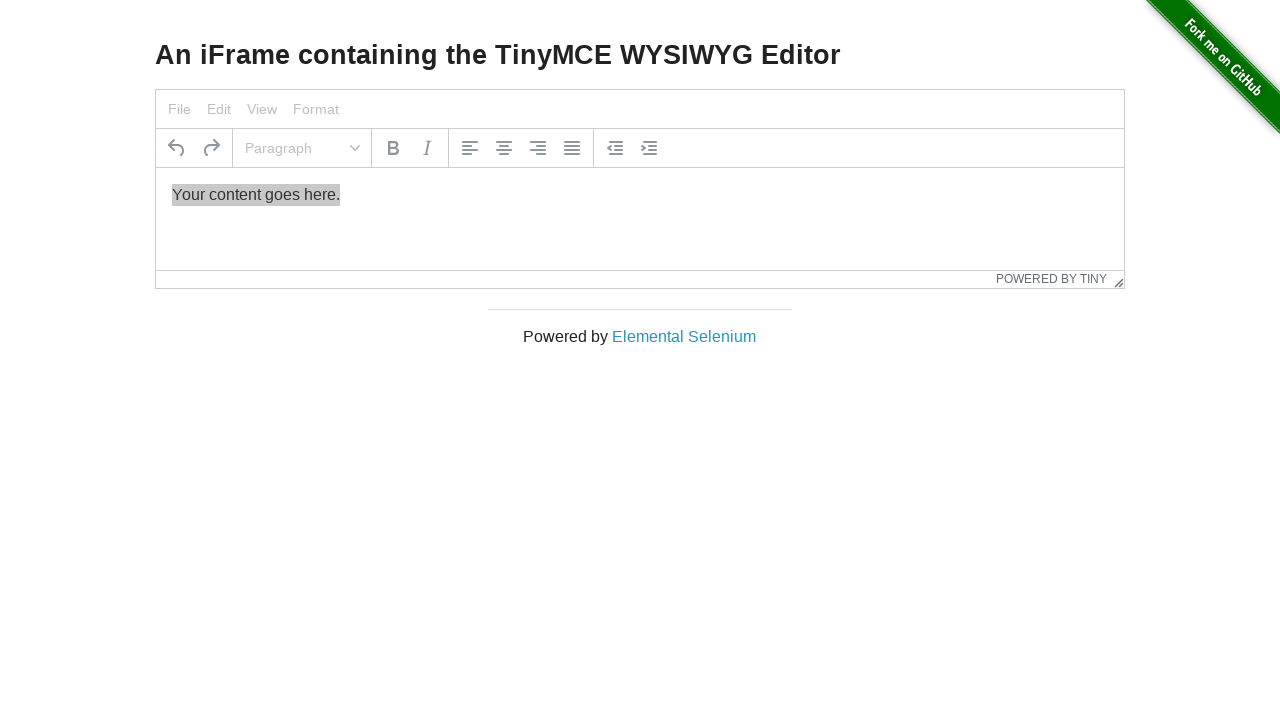